Tests custom radio button and checkbox interactions on Ubuntu login page using JavaScript execution to click elements

Starting URL: https://login.ubuntu.com/

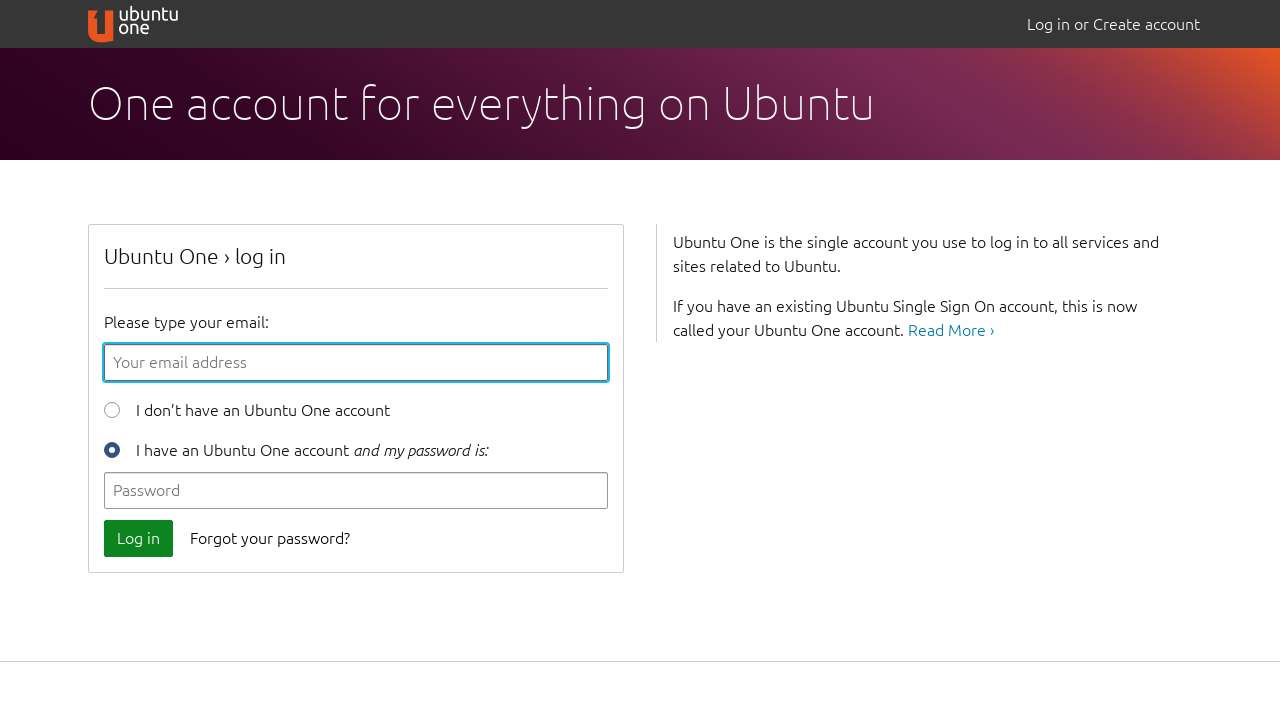

Clicked register radio button using JavaScript execution
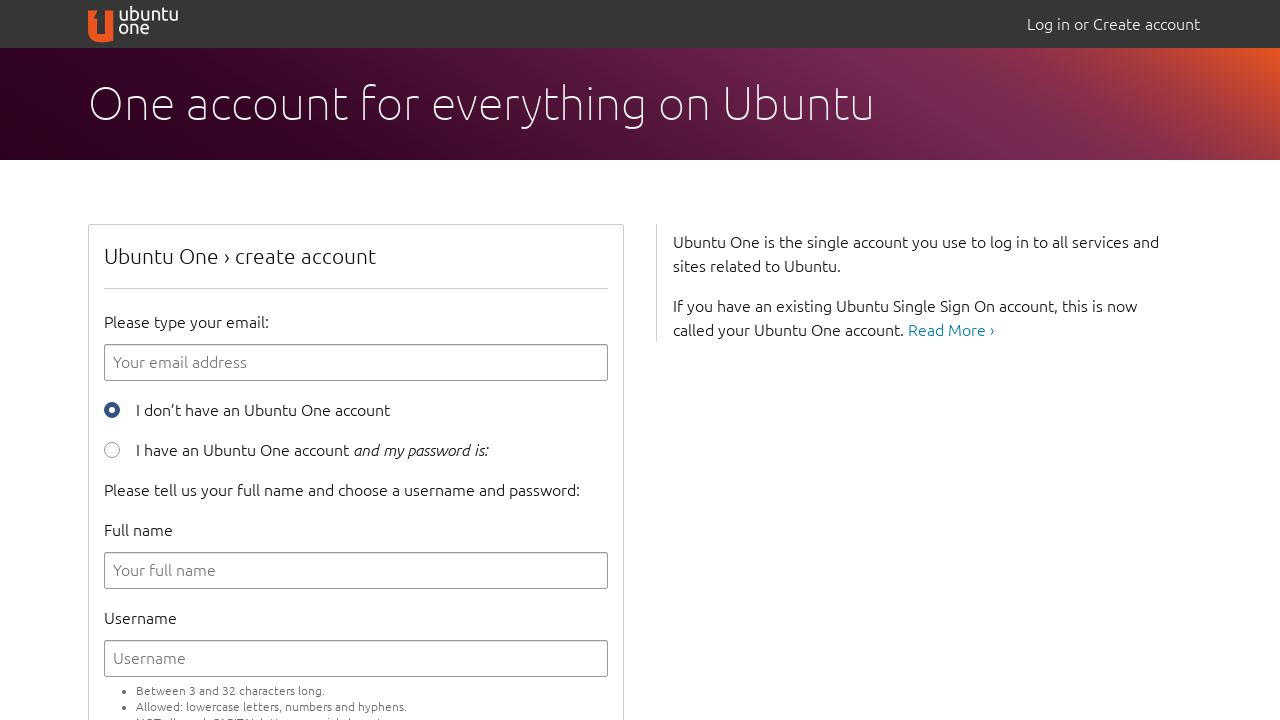

Waited 500ms for radio button selection to register
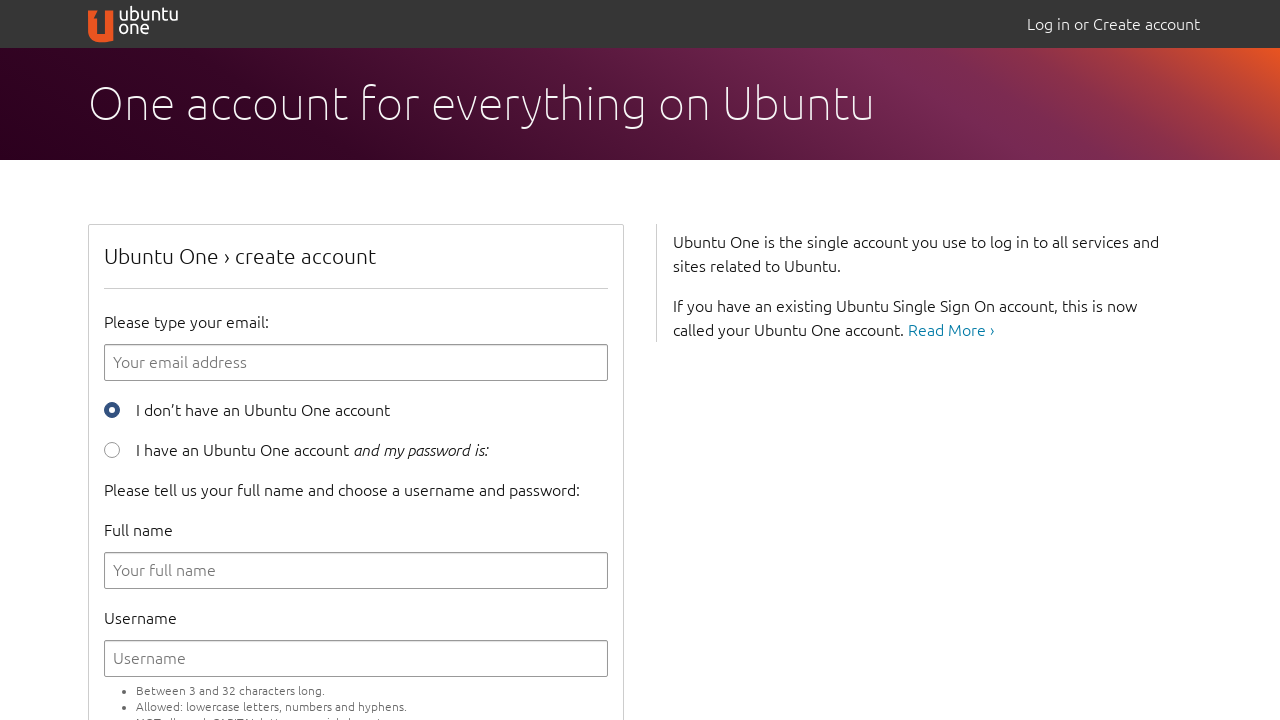

Verified register radio button is checked
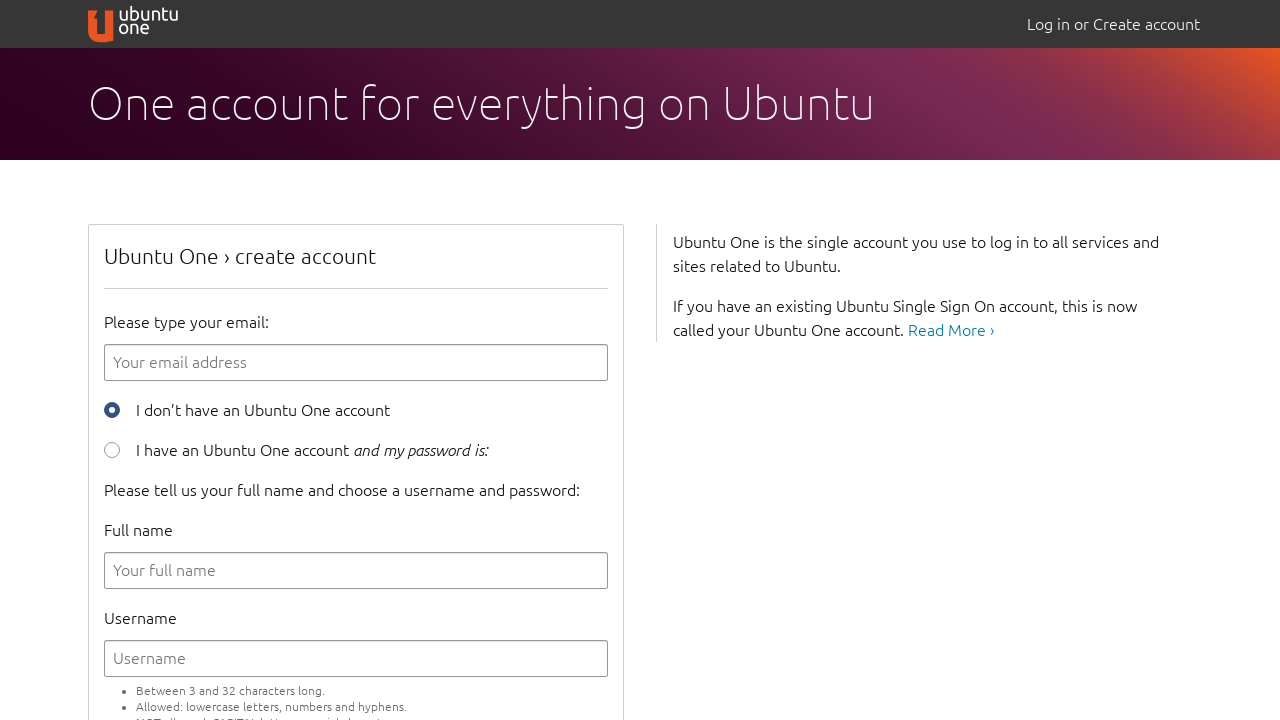

Clicked terms checkbox using JavaScript execution
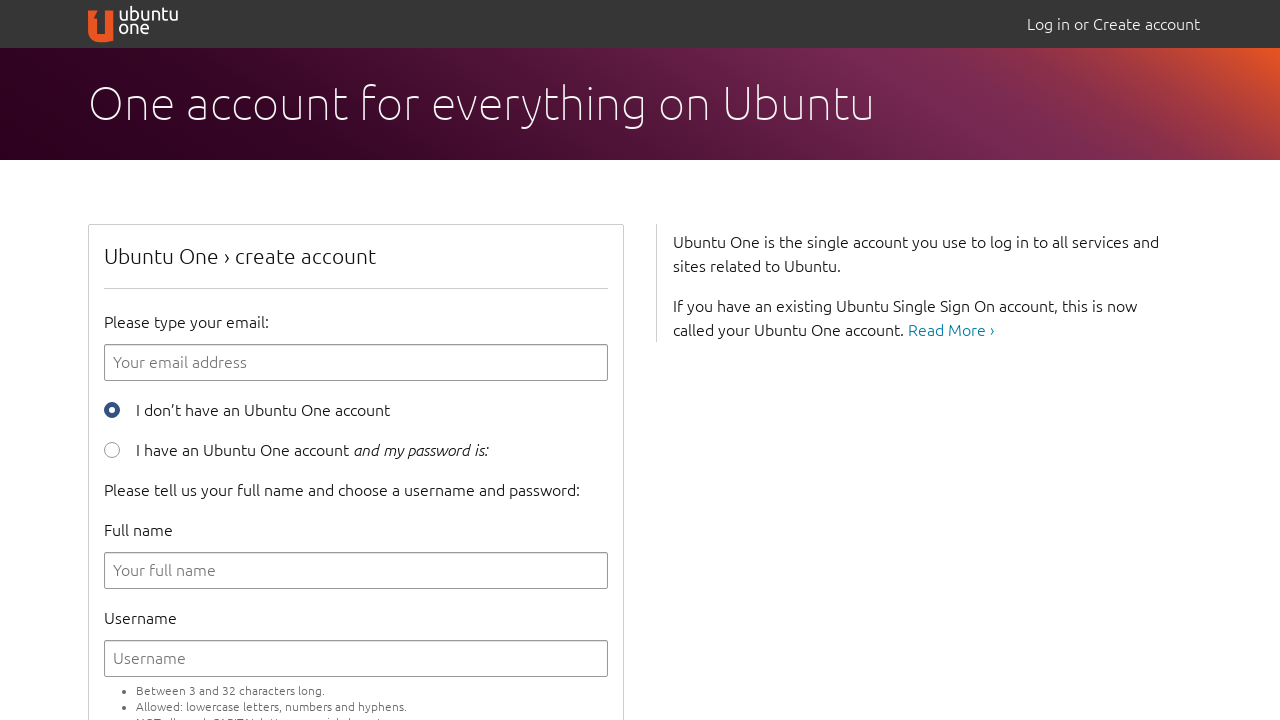

Waited 500ms for checkbox selection to register
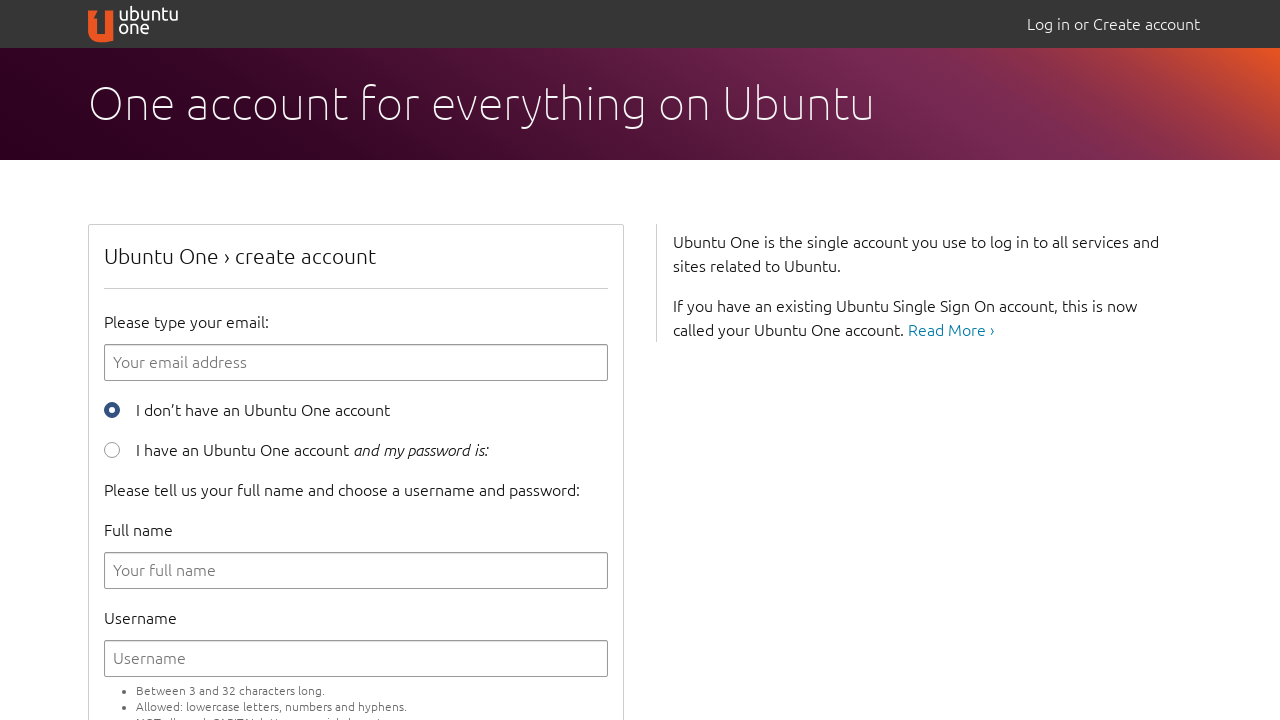

Verified terms checkbox is checked
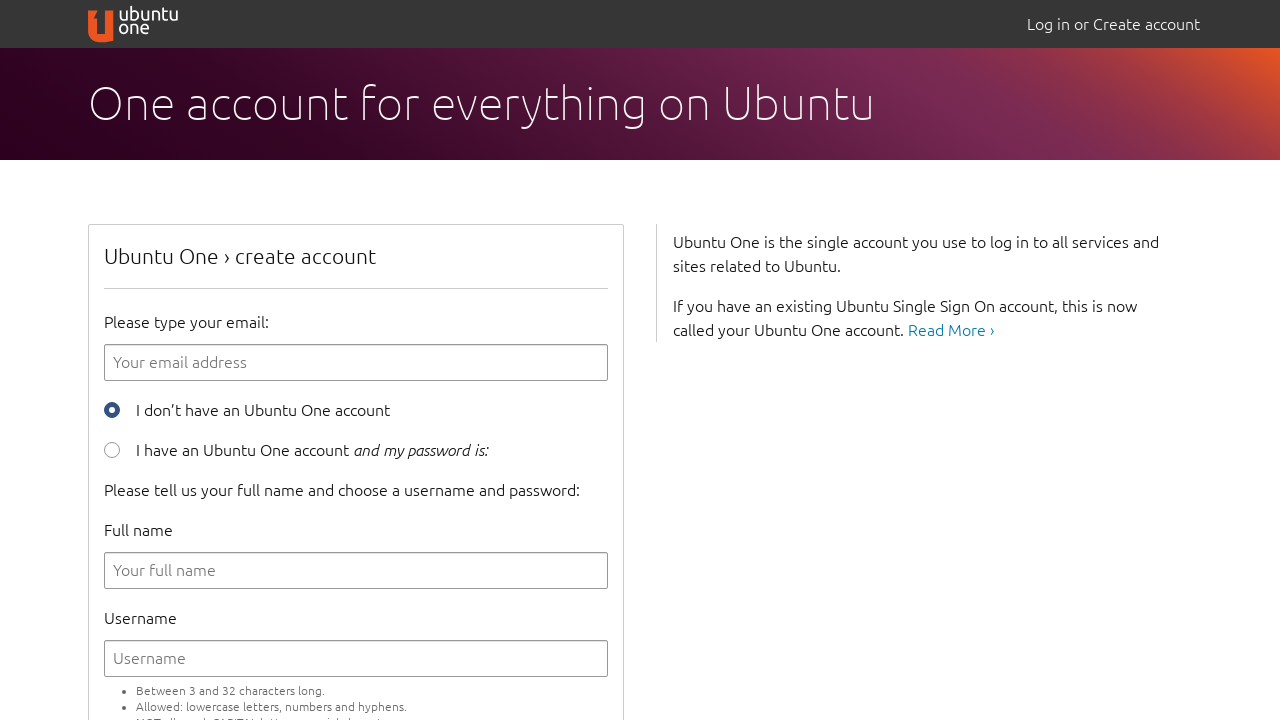

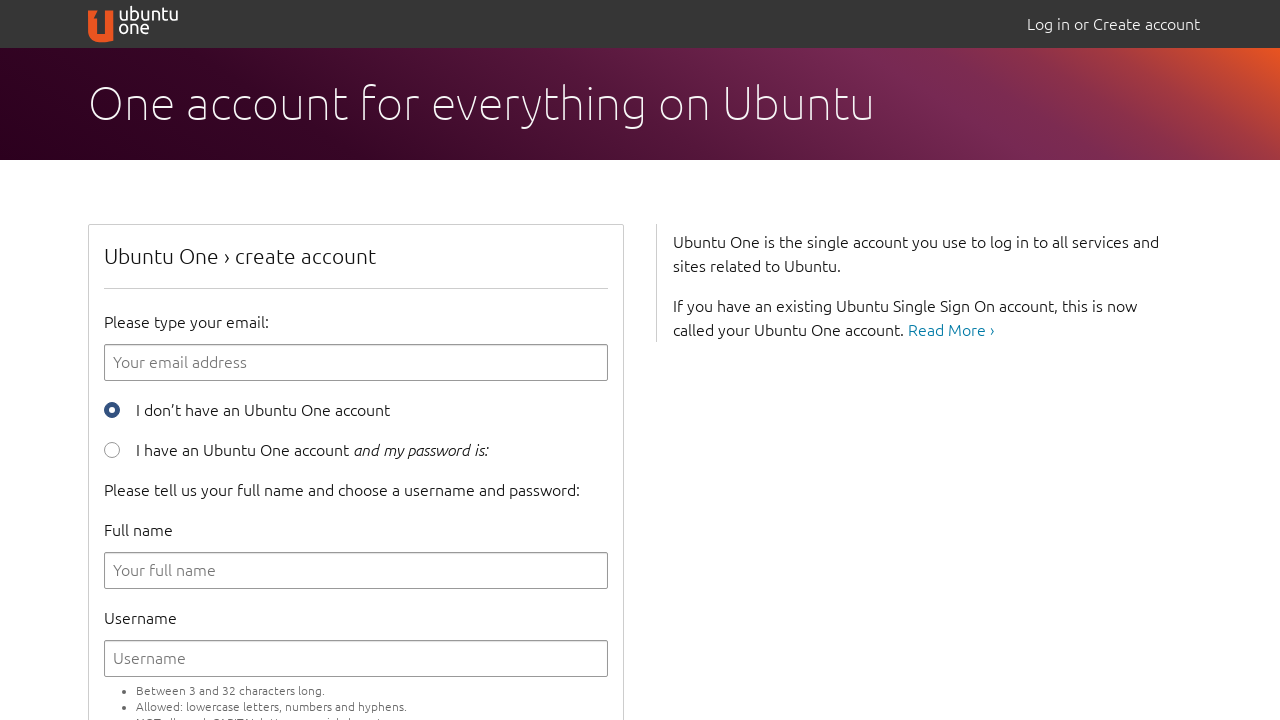